Tests that entering Latin letters in the ZIP code field displays an error message

Starting URL: https://www.sharelane.com/cgi-bin/register.py

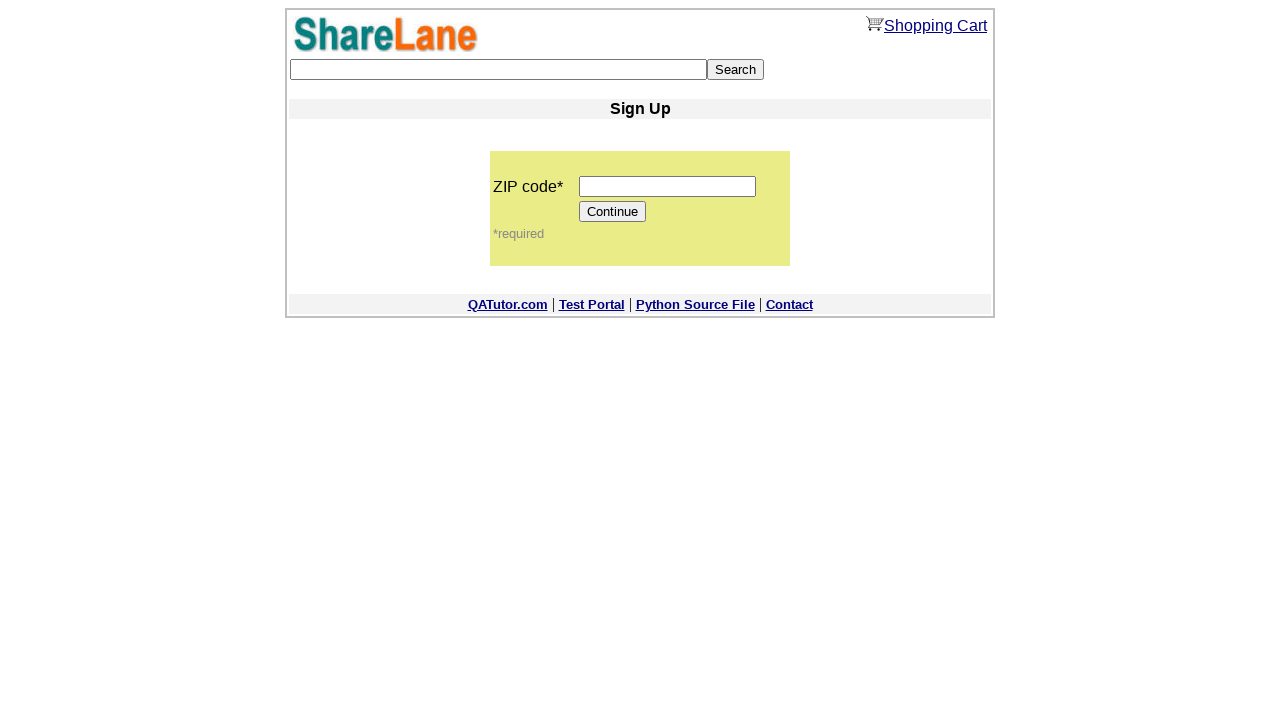

Filled ZIP code field with Latin letters 'abcde' on input[name='zip_code']
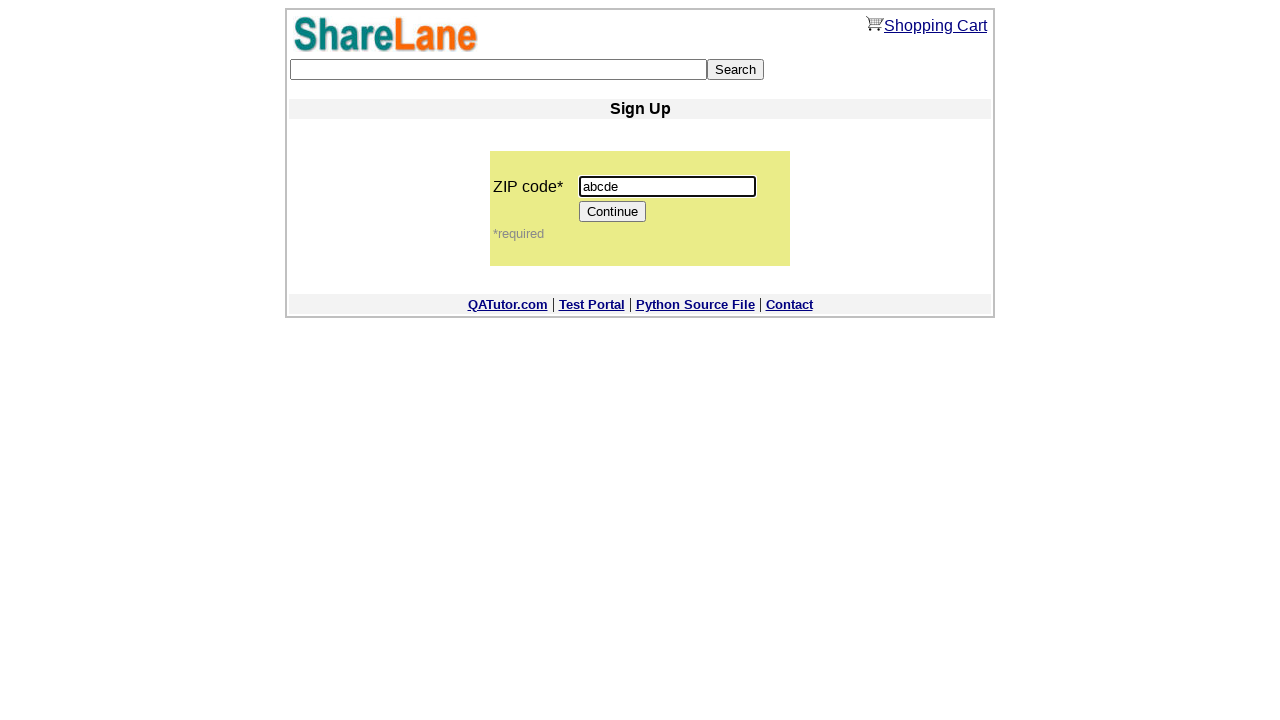

Clicked Continue button at (613, 212) on input[value='Continue']
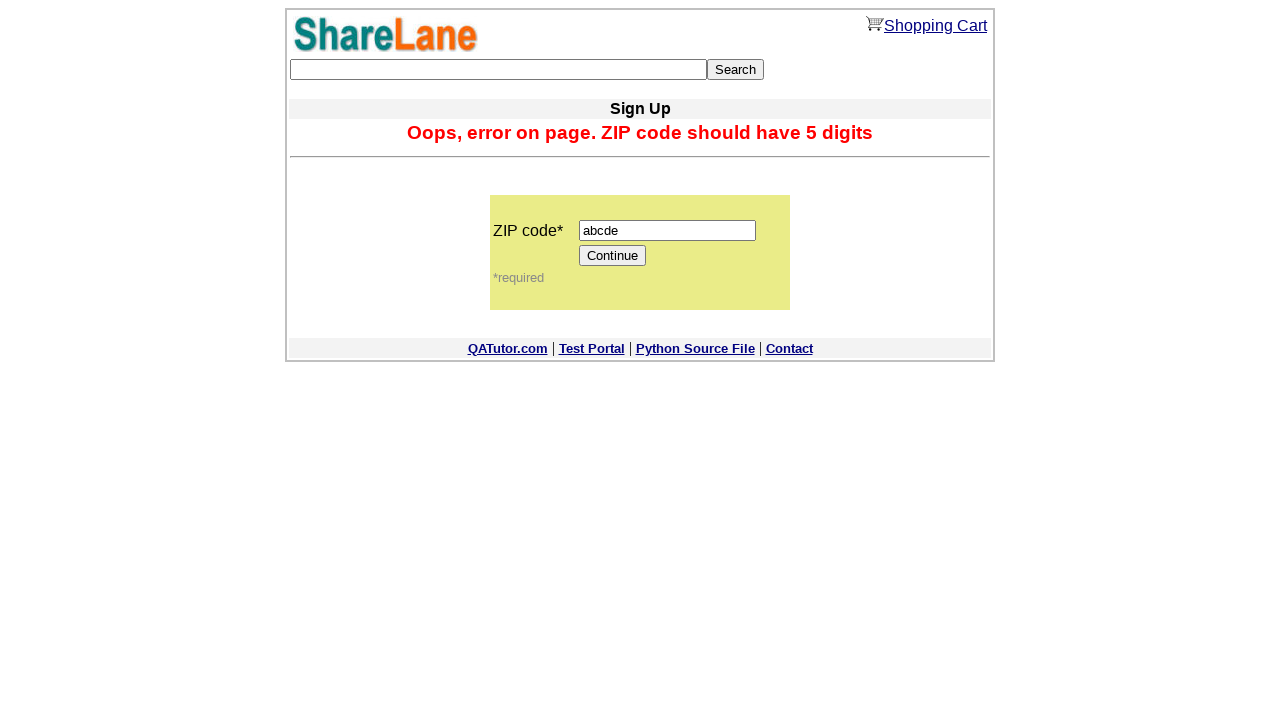

Error message appeared for invalid ZIP code
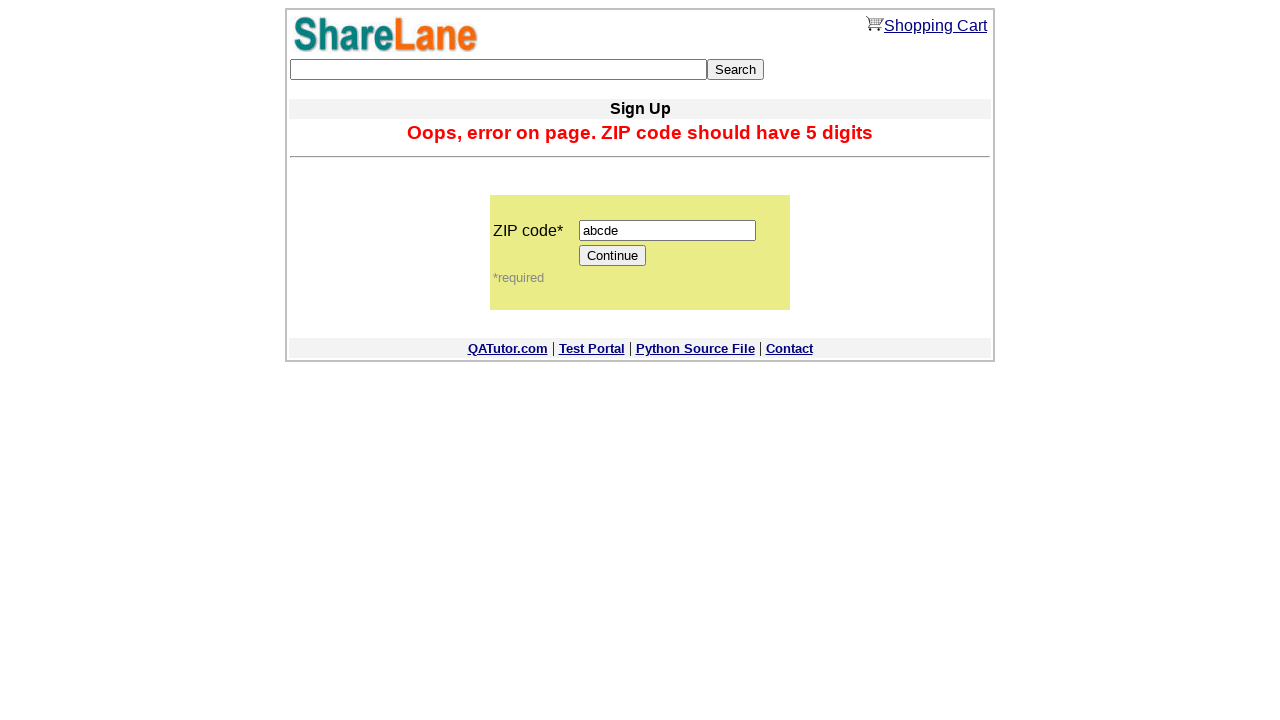

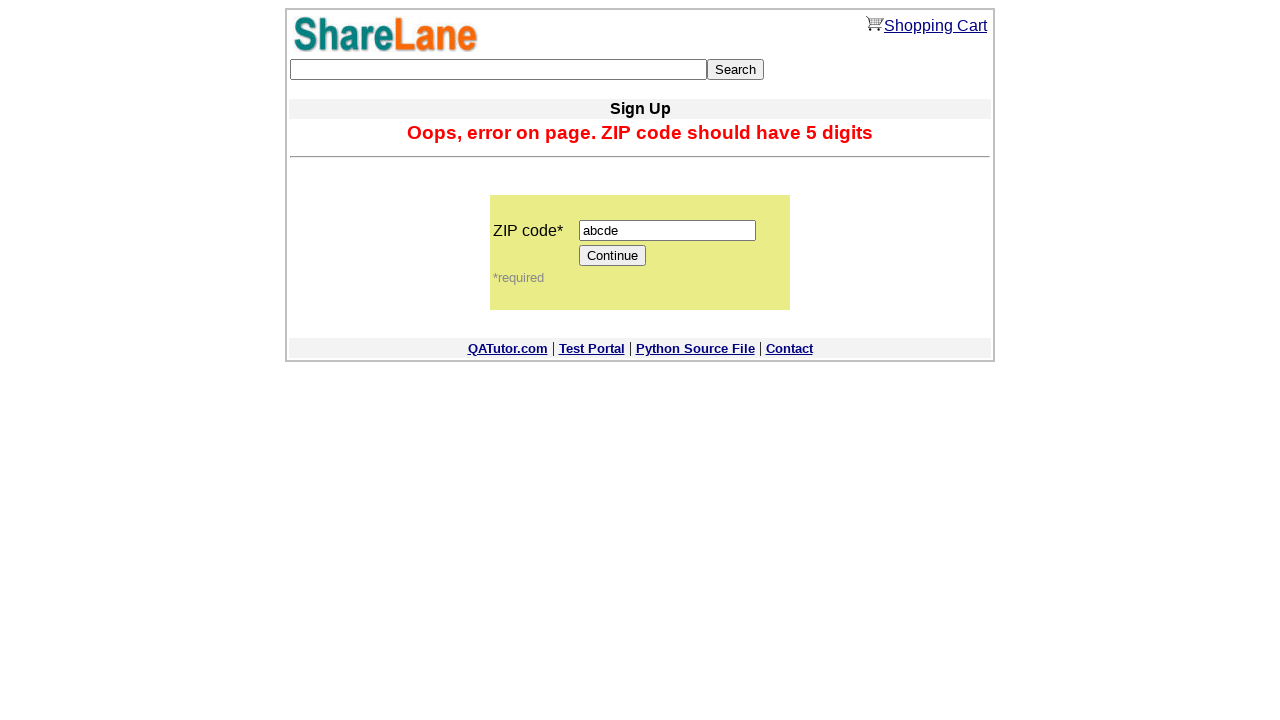